Tests navigation by clicking on category links (Speakers, Tablets, Laptops, Mice, Headphones) and verifying the correct page headers are displayed

Starting URL: https://www.advantageonlineshopping.com/

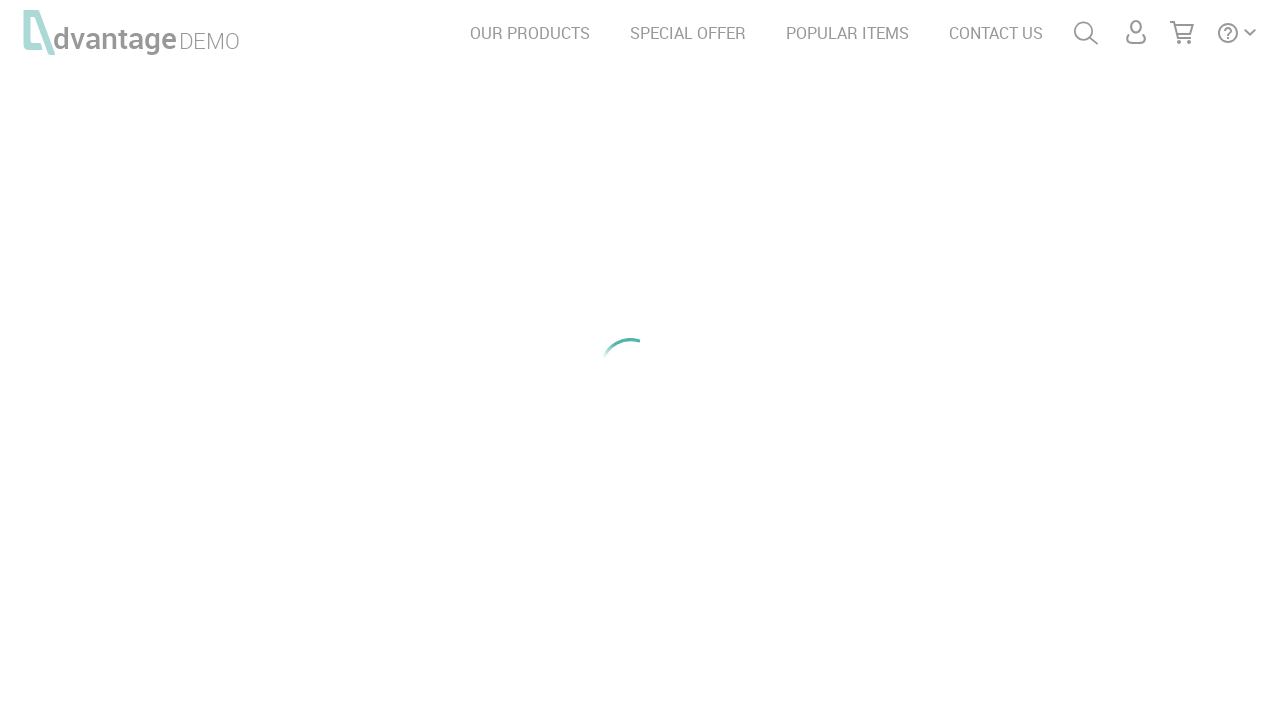

Verified home logo is displayed
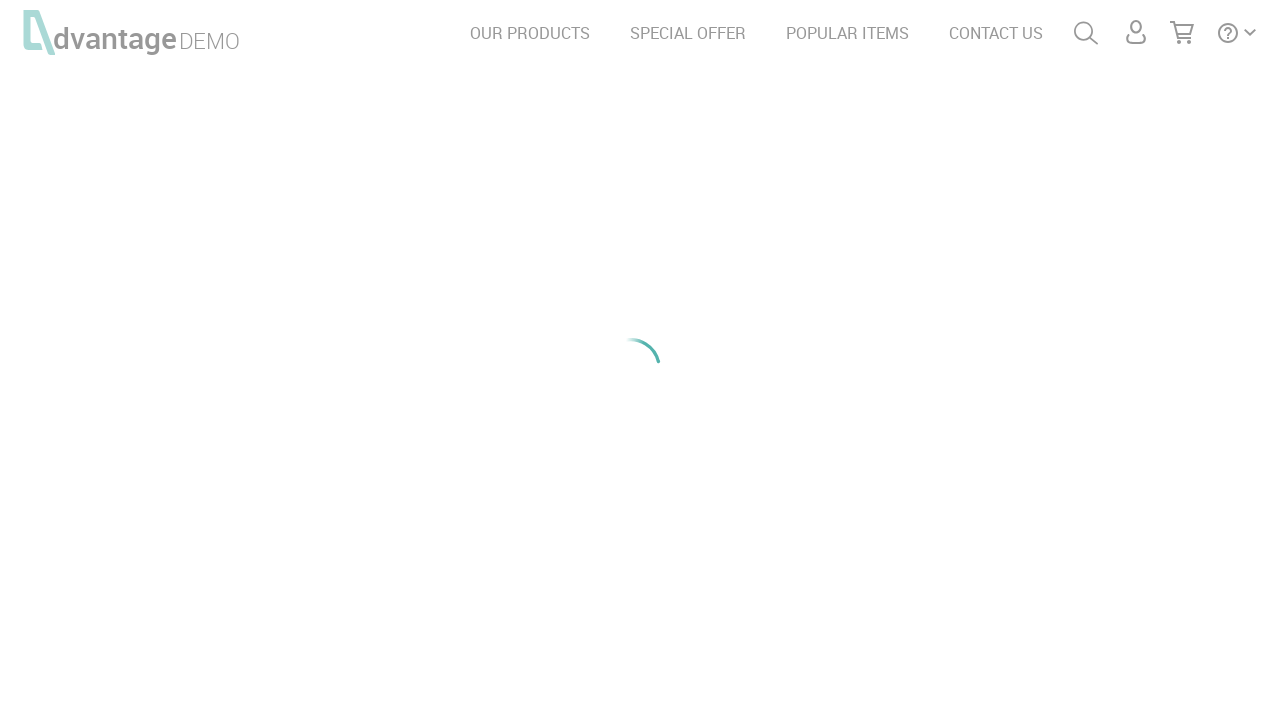

Clicked on Speakers category link at (218, 287) on #speakersTxt
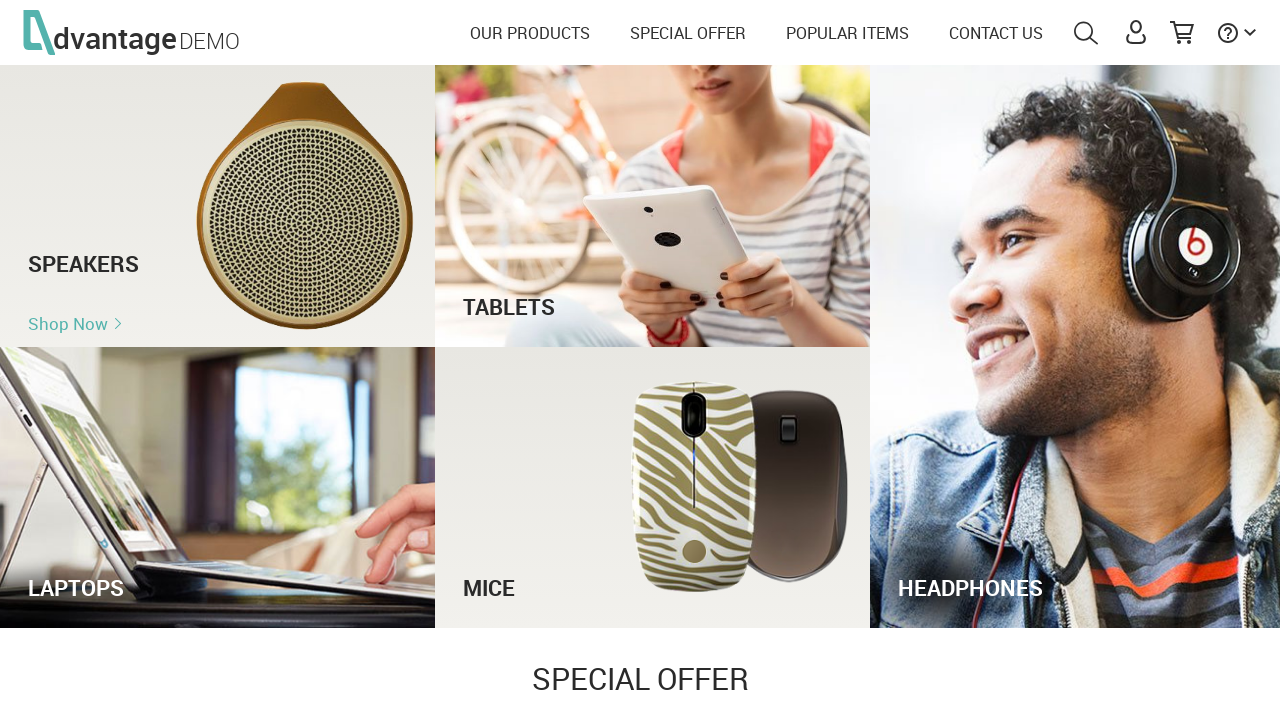

Speakers page header loaded and verified
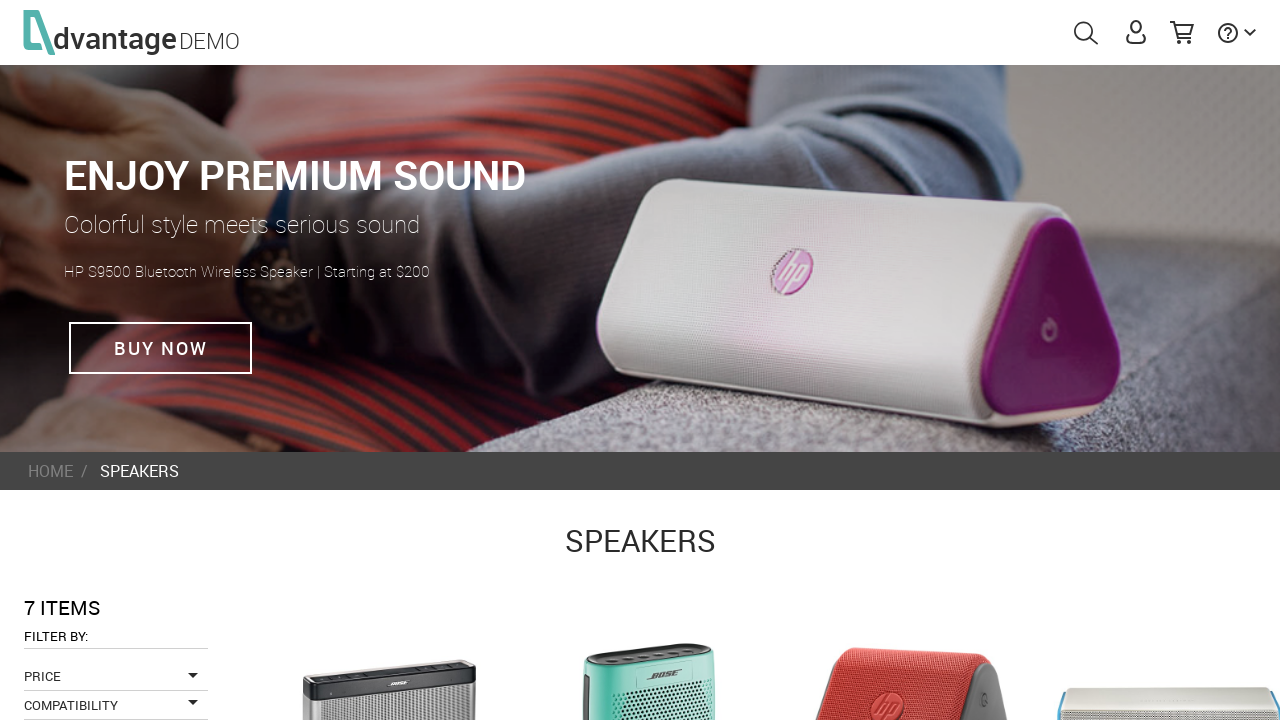

Navigated back to homepage
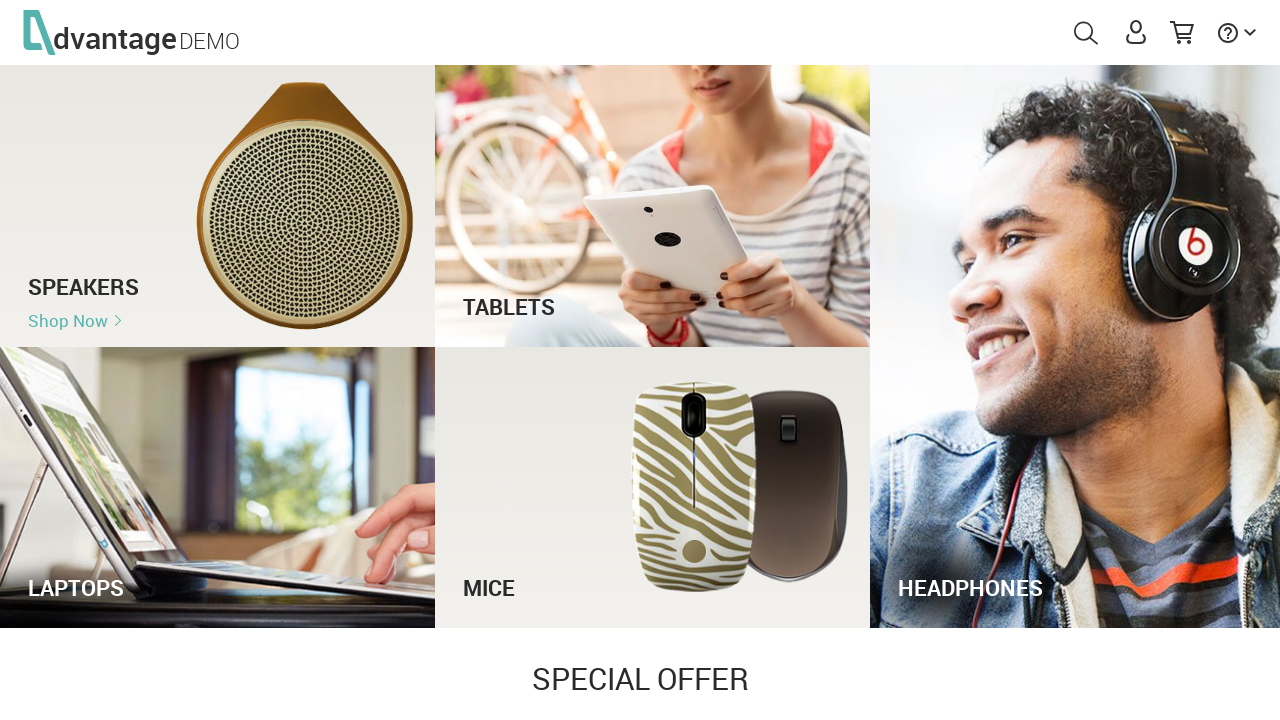

Clicked on Tablets category link at (653, 287) on #tabletsTxt
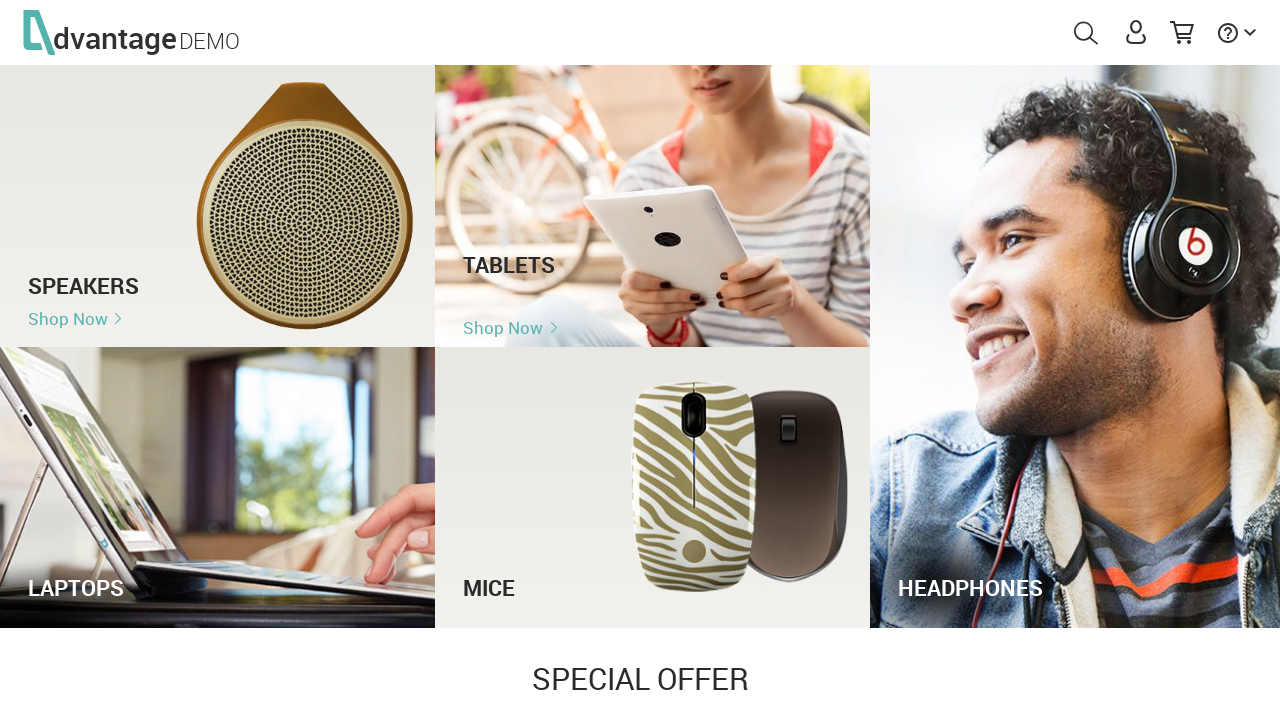

Tablets page header loaded and verified
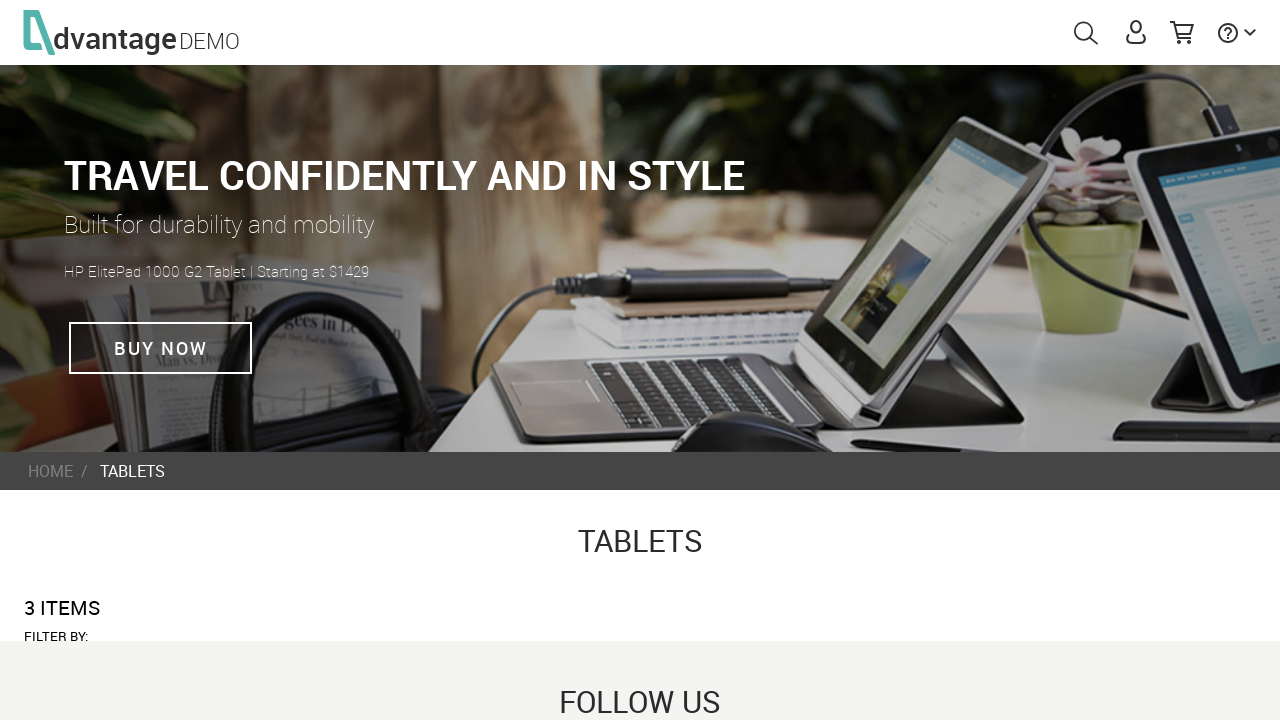

Navigated back to homepage
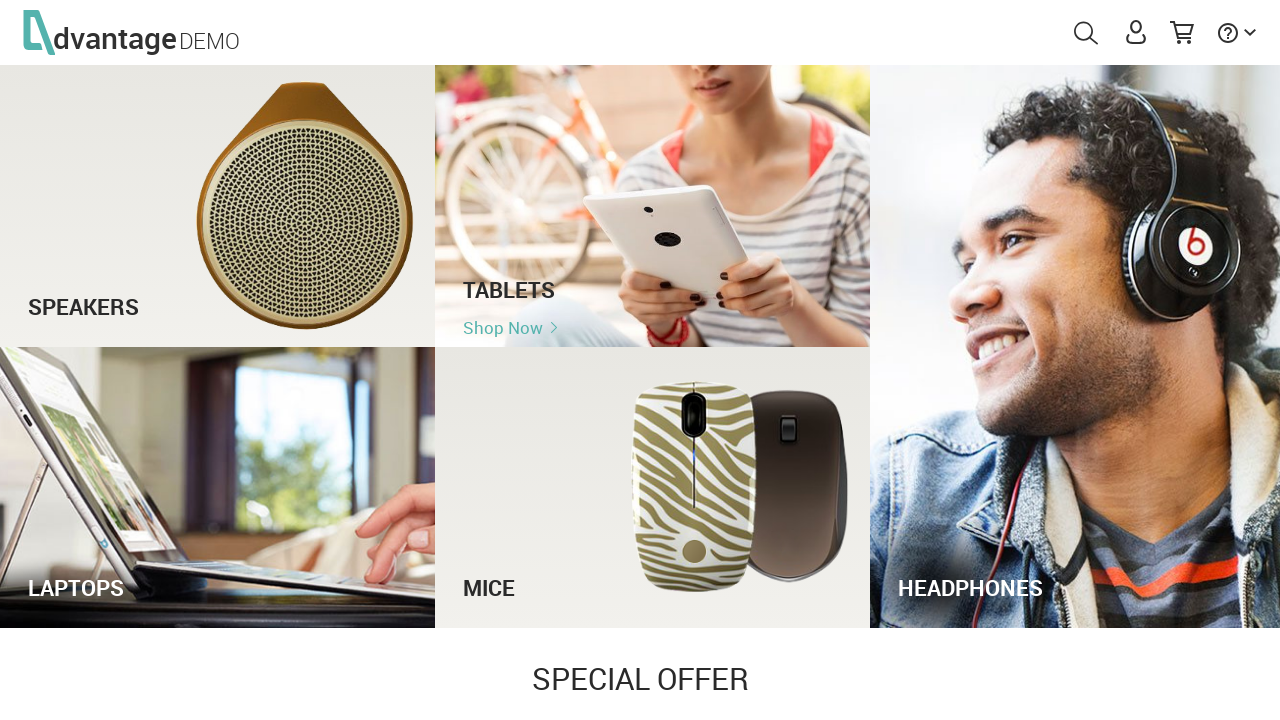

Clicked on Laptops category link at (218, 568) on #laptopsTxt
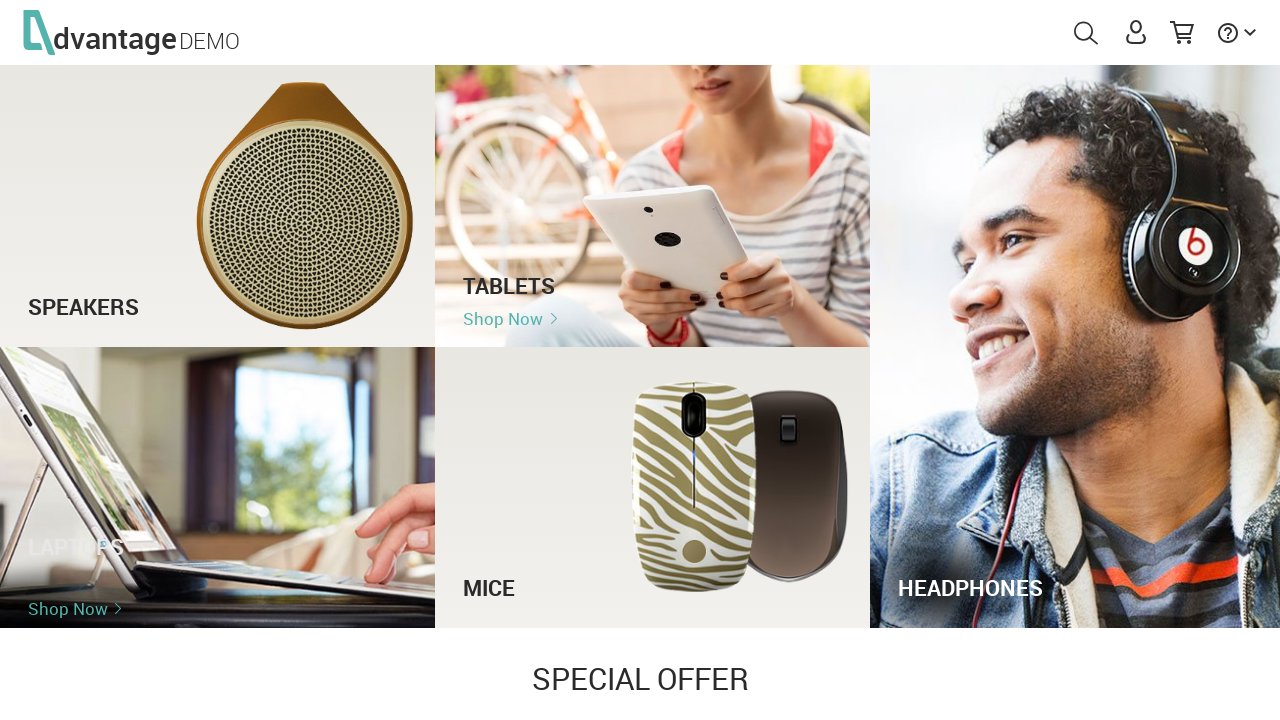

Laptops page header loaded and verified
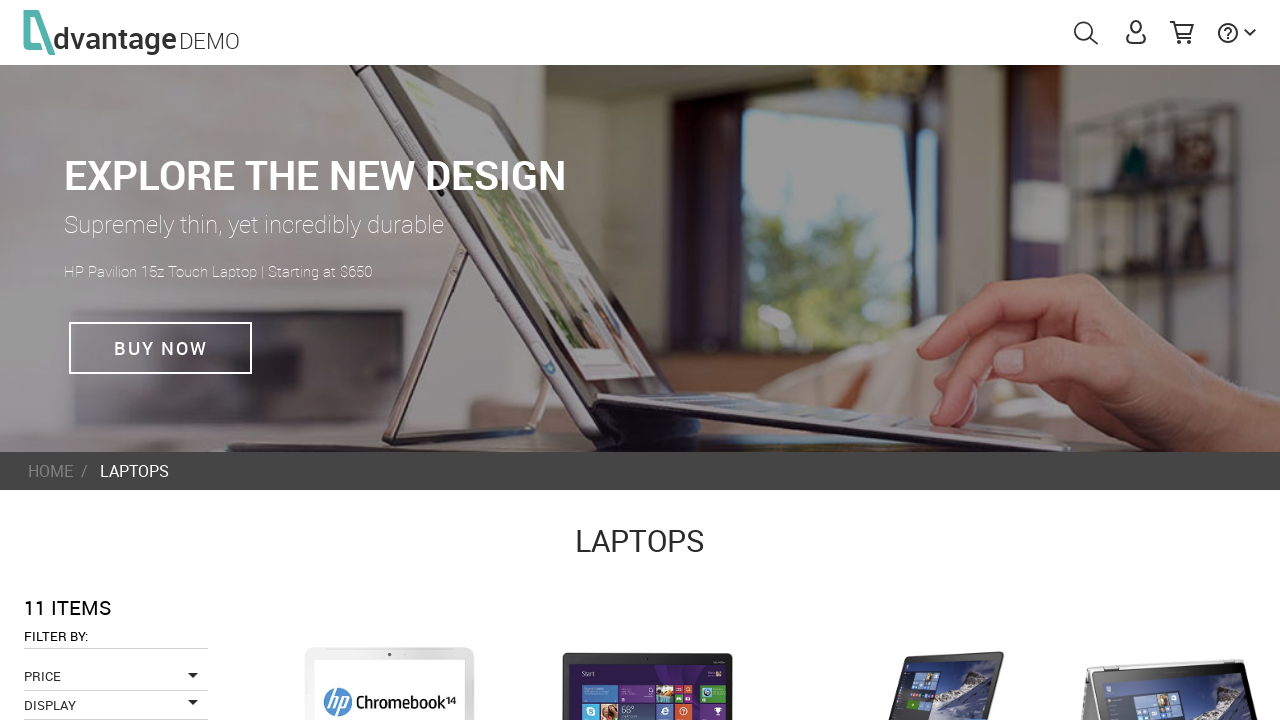

Navigated back to homepage
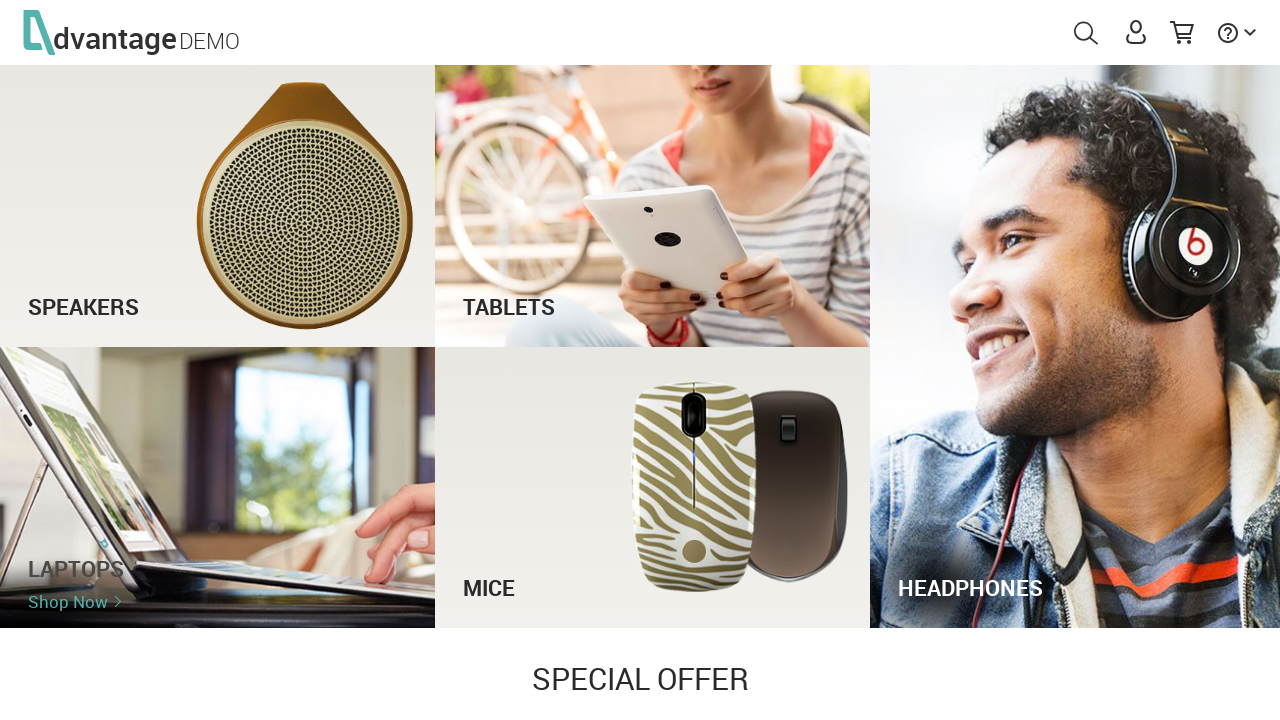

Clicked on Mice category link at (653, 568) on #miceTxt
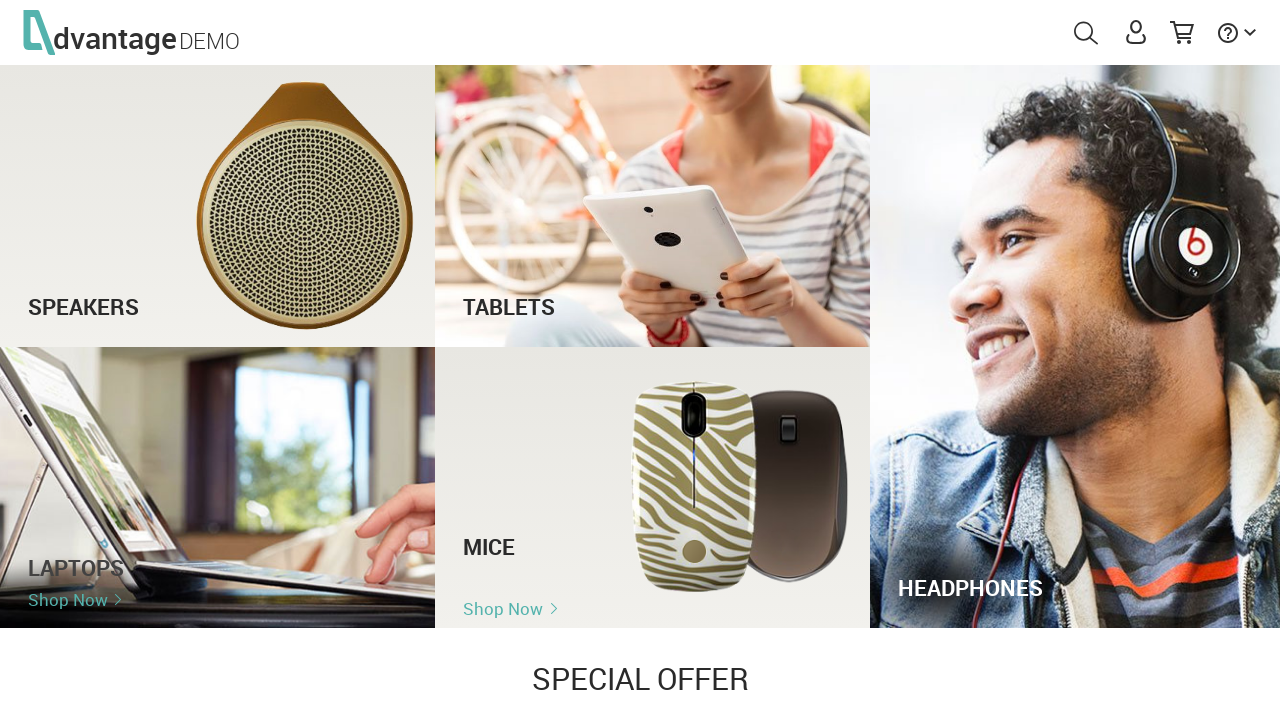

Mice page header loaded and verified
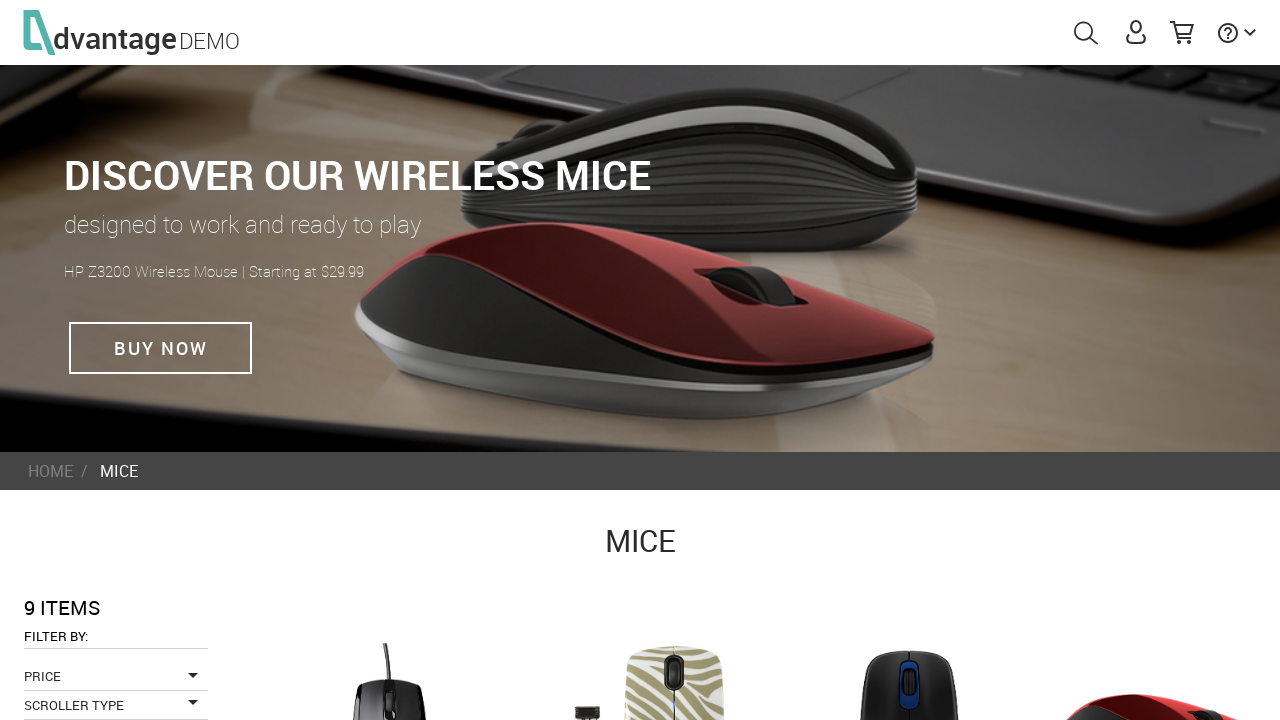

Navigated back to homepage
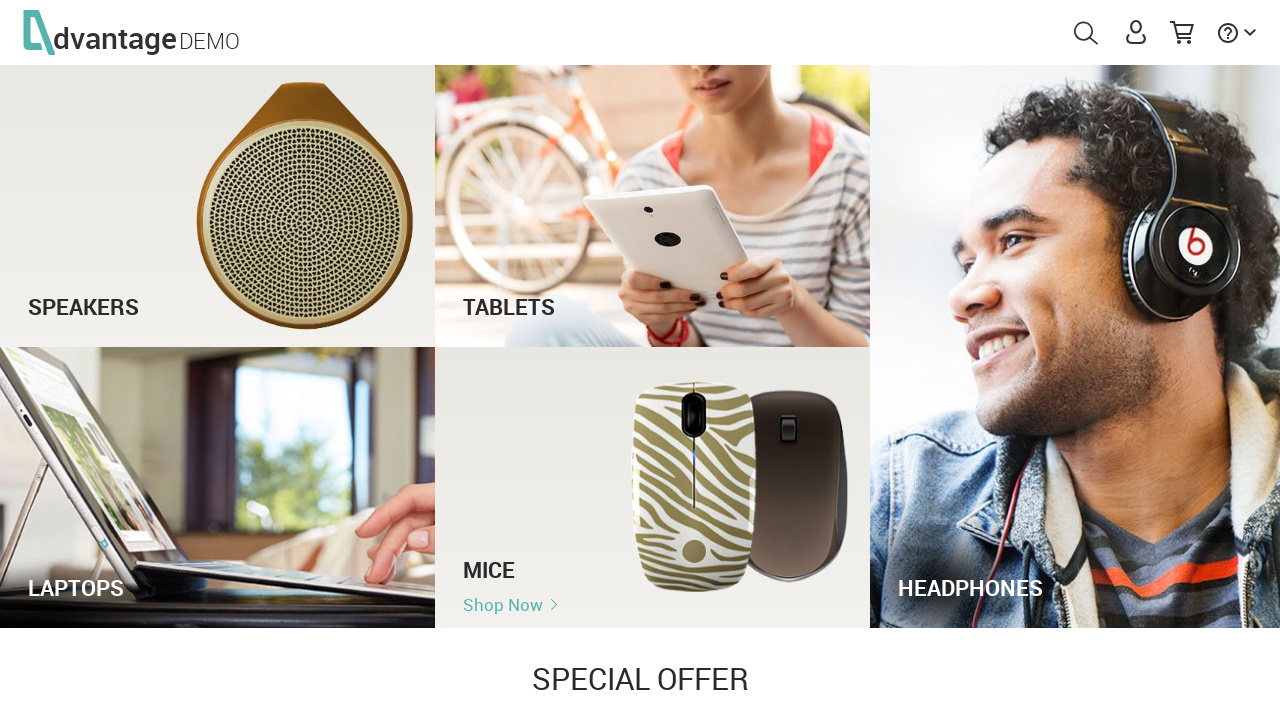

Clicked on Headphones category link at (1075, 568) on #headphonesTxt
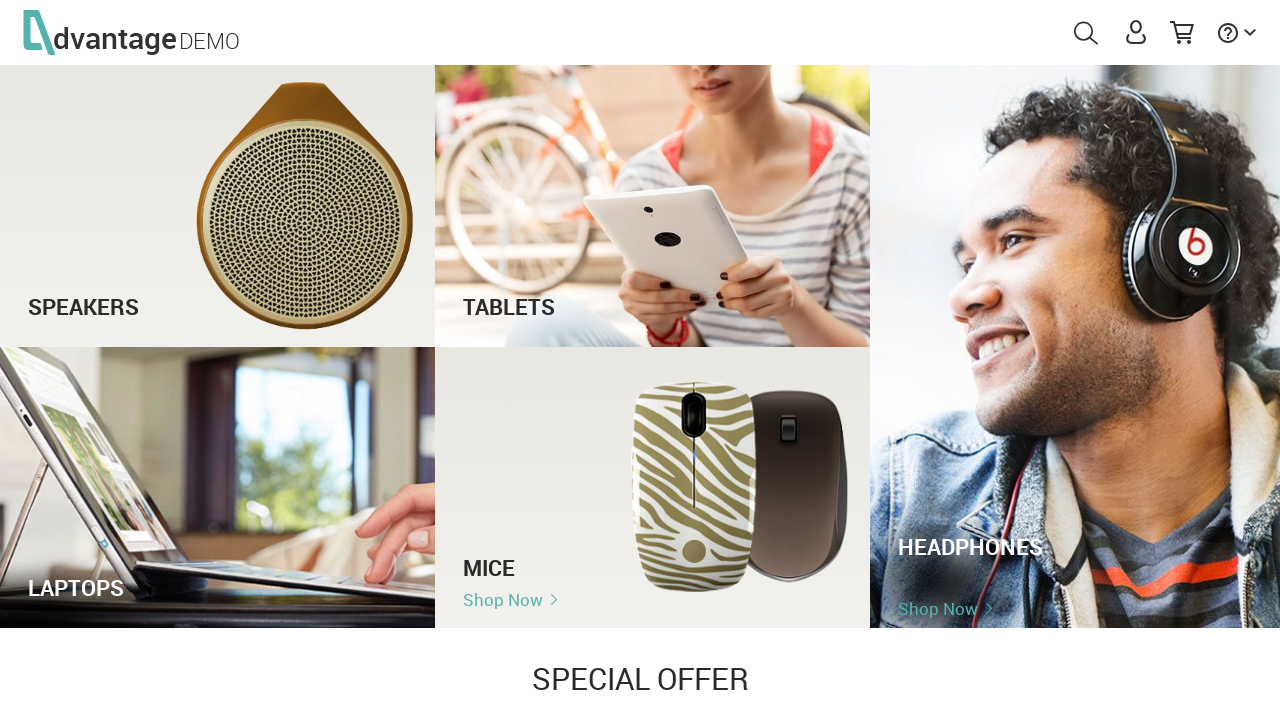

Headphones page header loaded and verified
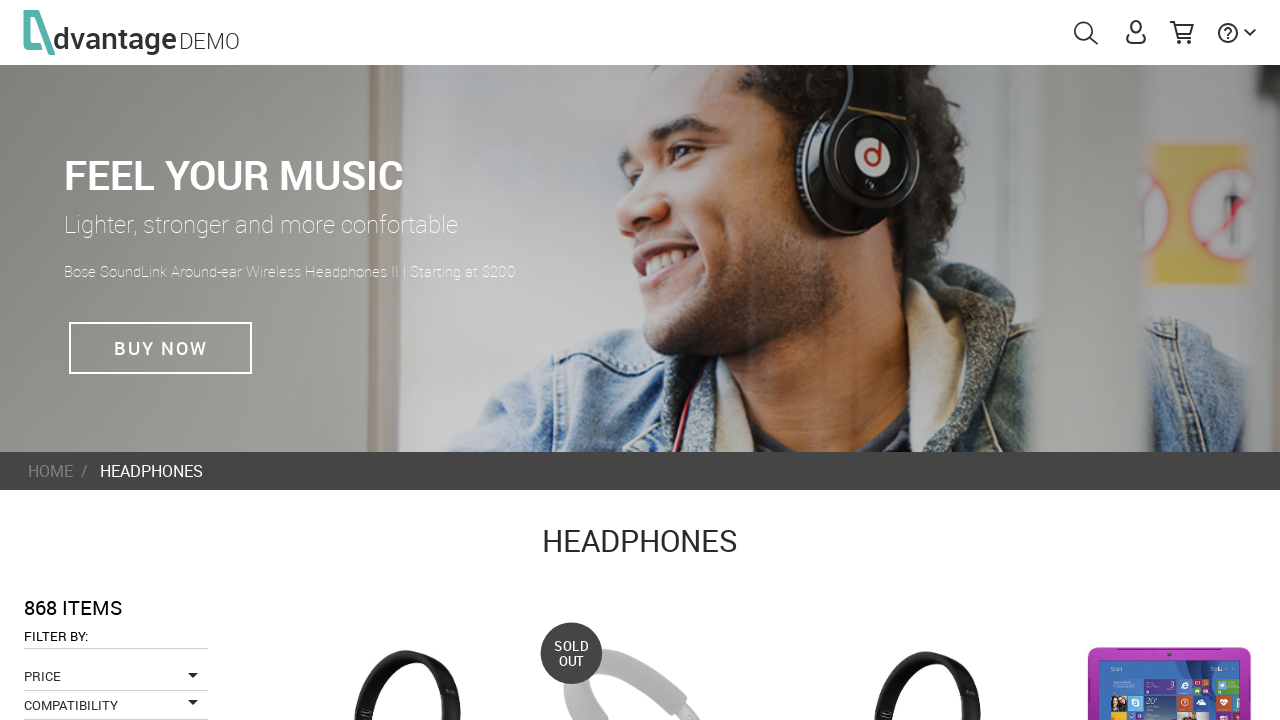

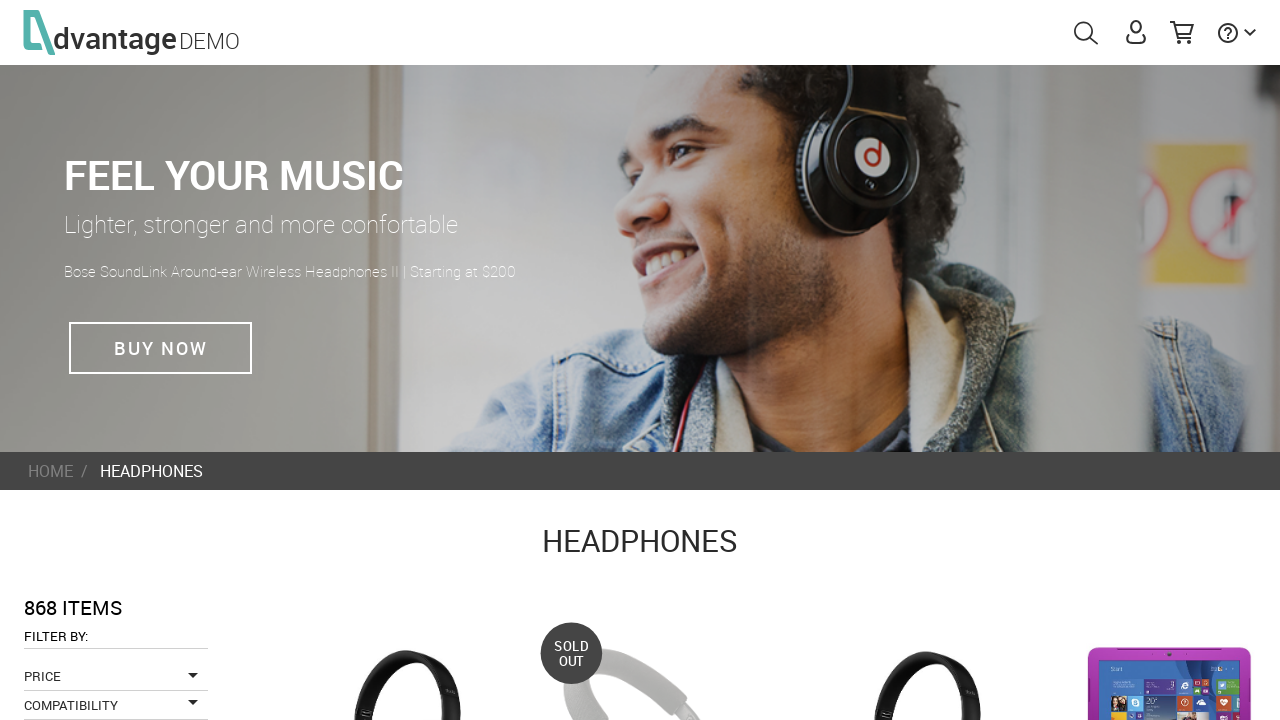